Tests radio button functionality by selecting the Impressive and Yes radio button options

Starting URL: https://demoqa.com/radio-button

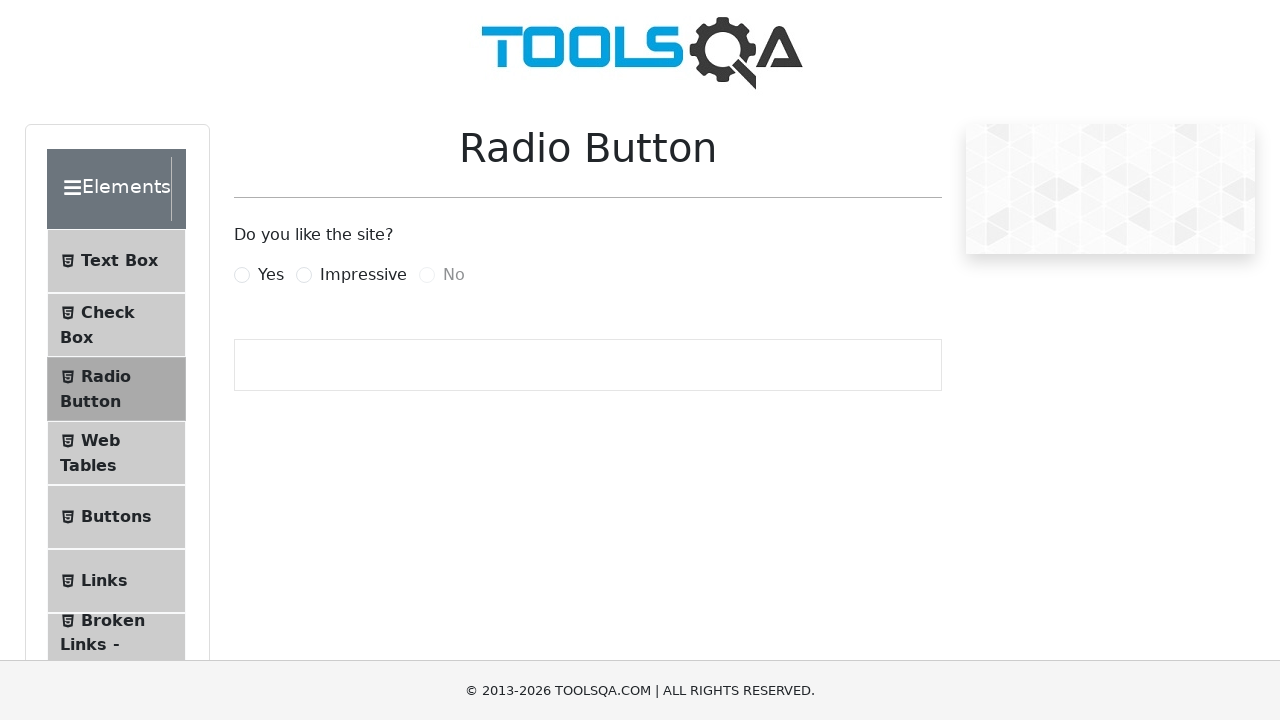

Clicked the Impressive radio button option at (363, 275) on xpath=//label[@for="impressiveRadio"]
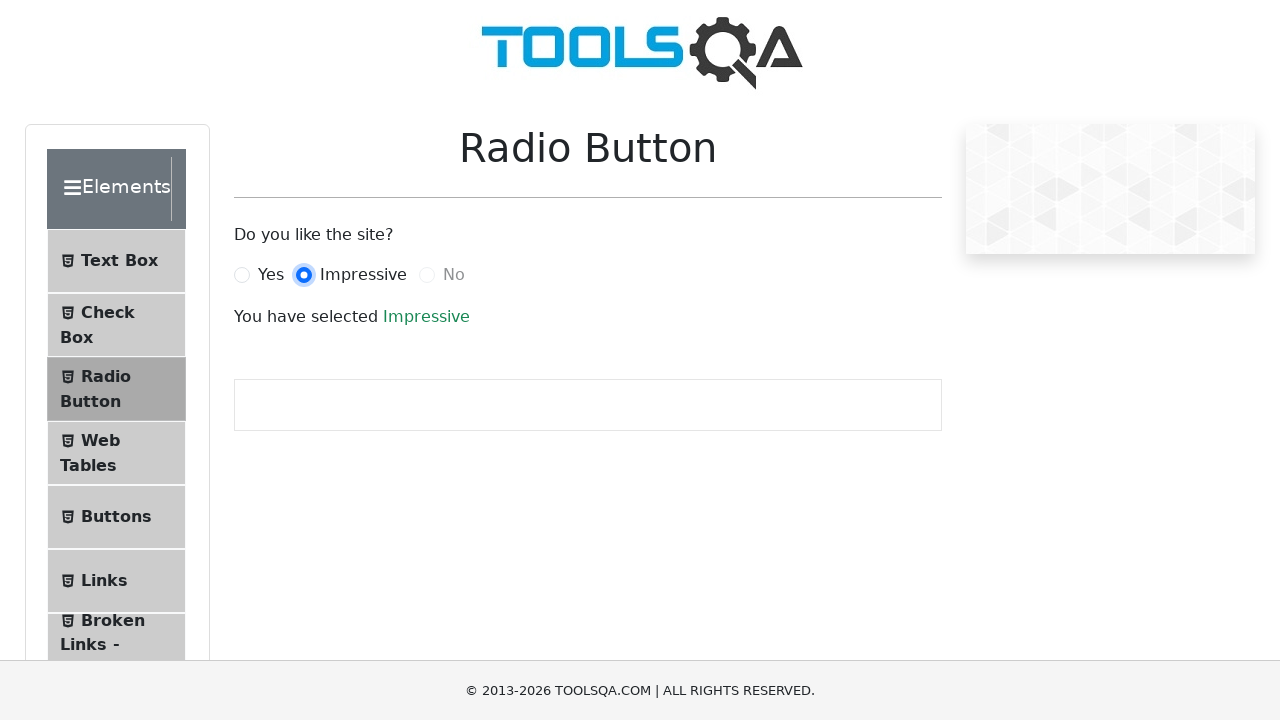

Clicked the Yes radio button option at (271, 275) on xpath=//label[@for="yesRadio"]
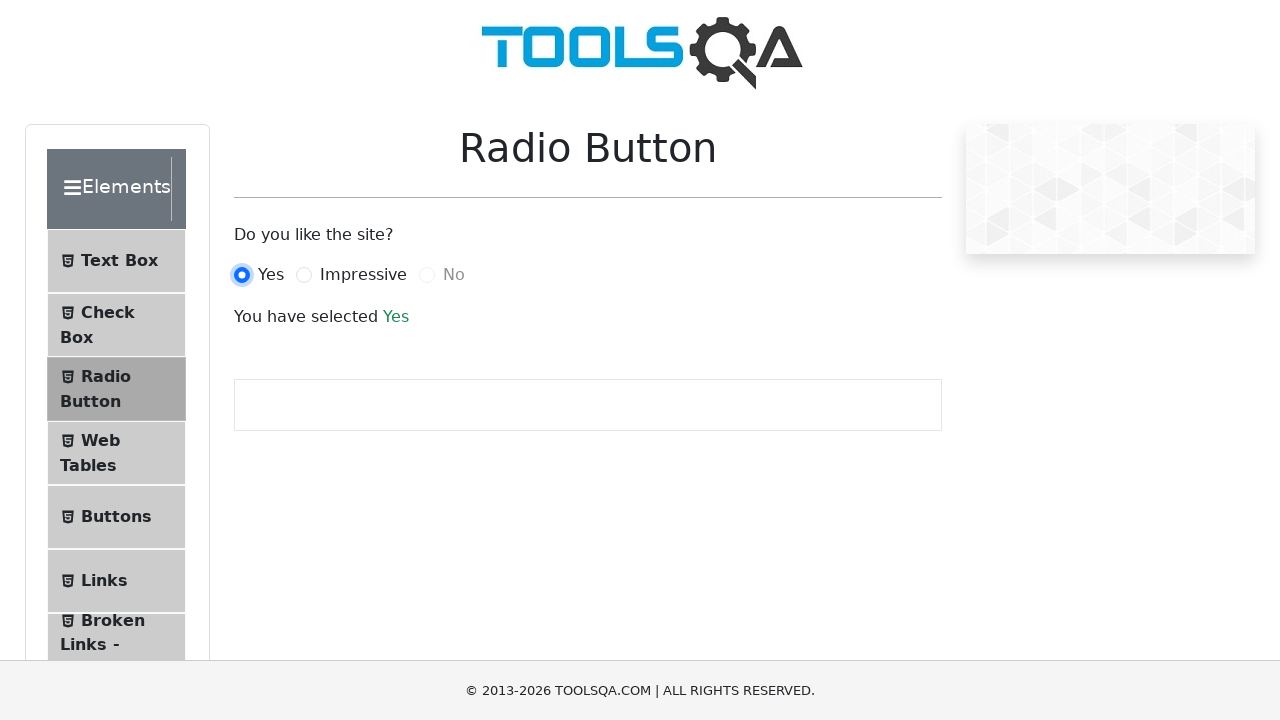

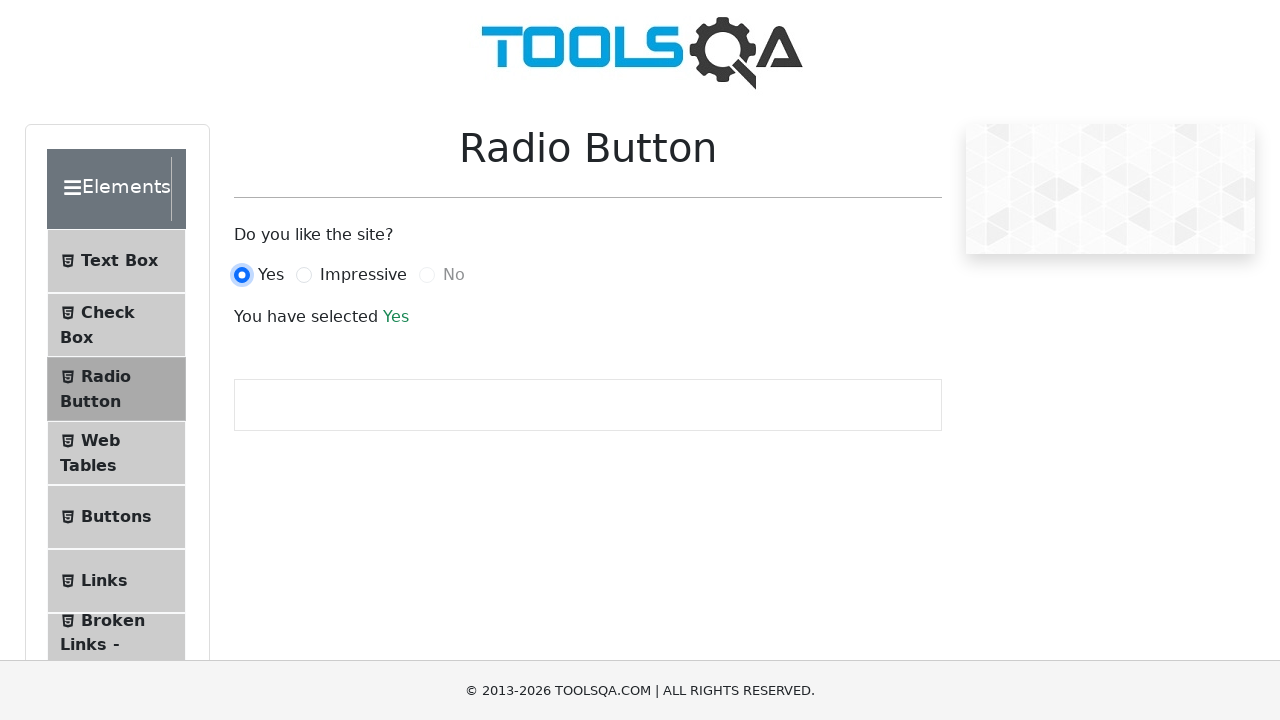